Tests a slow calculator by setting a delay, performing the calculation 7+8, and verifying the result equals 15

Starting URL: https://bonigarcia.dev/selenium-webdriver-java/slow-calculator.html

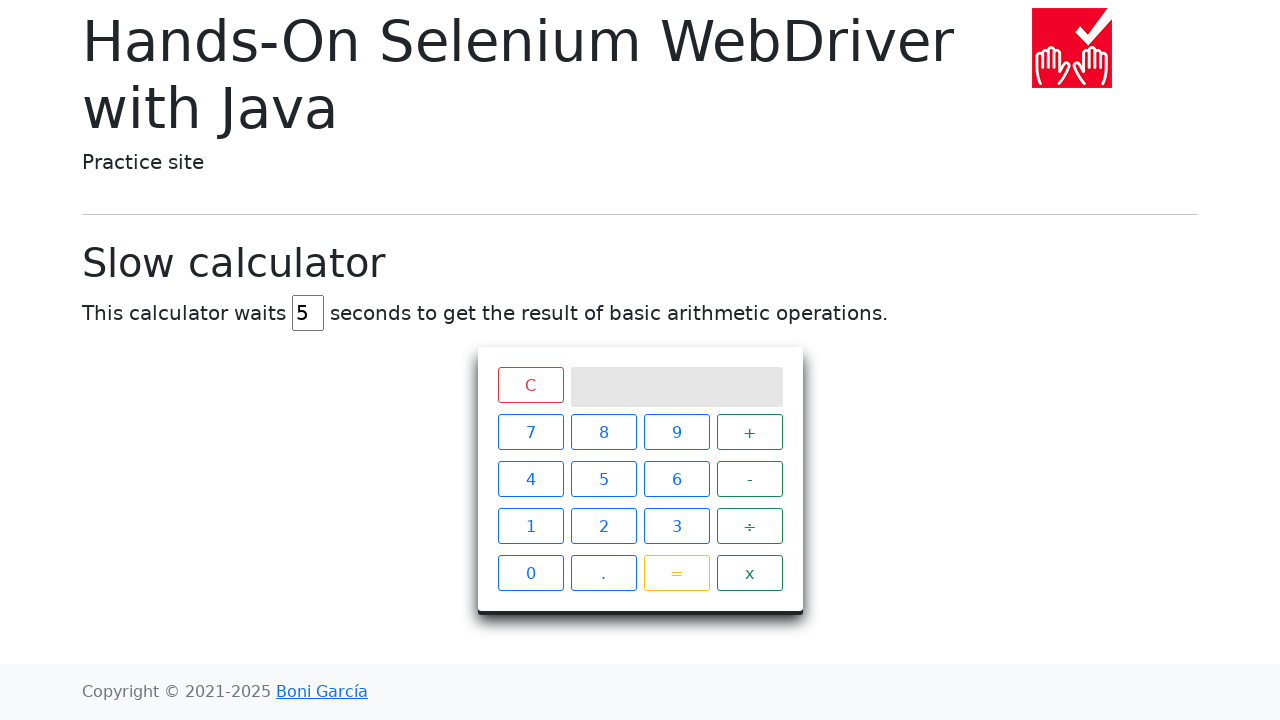

Located delay input field
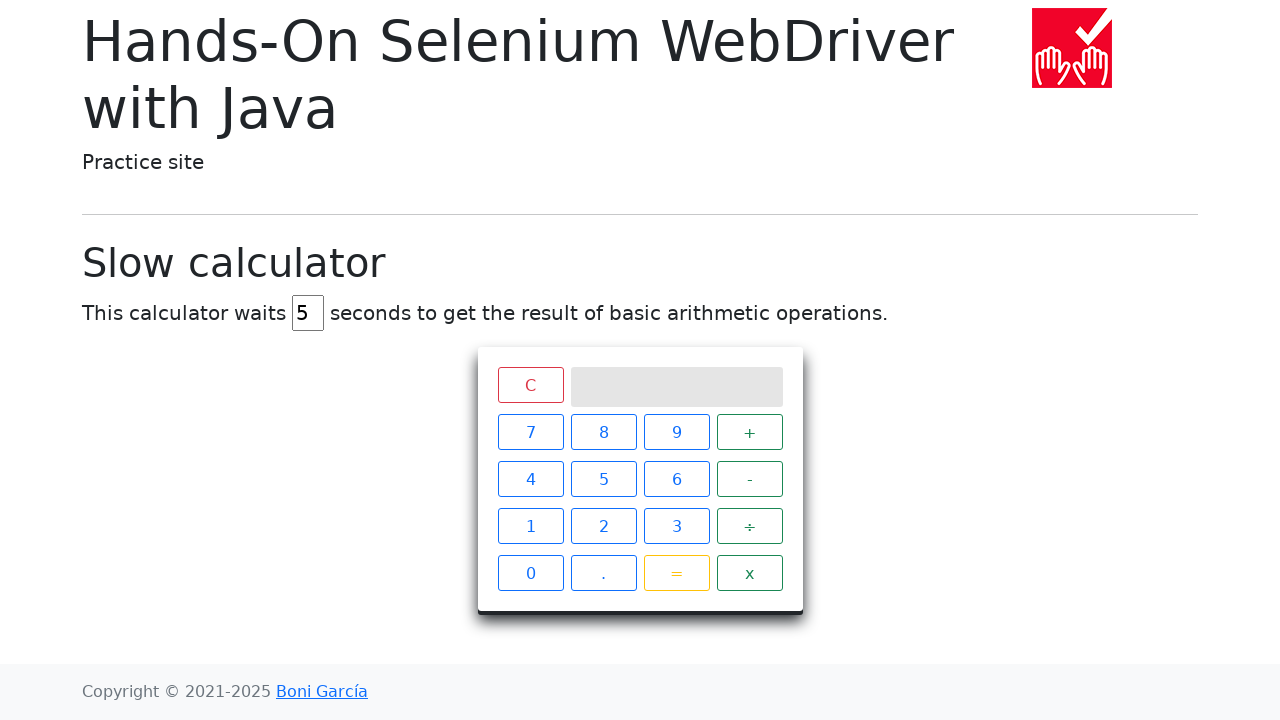

Cleared delay input field on #delay
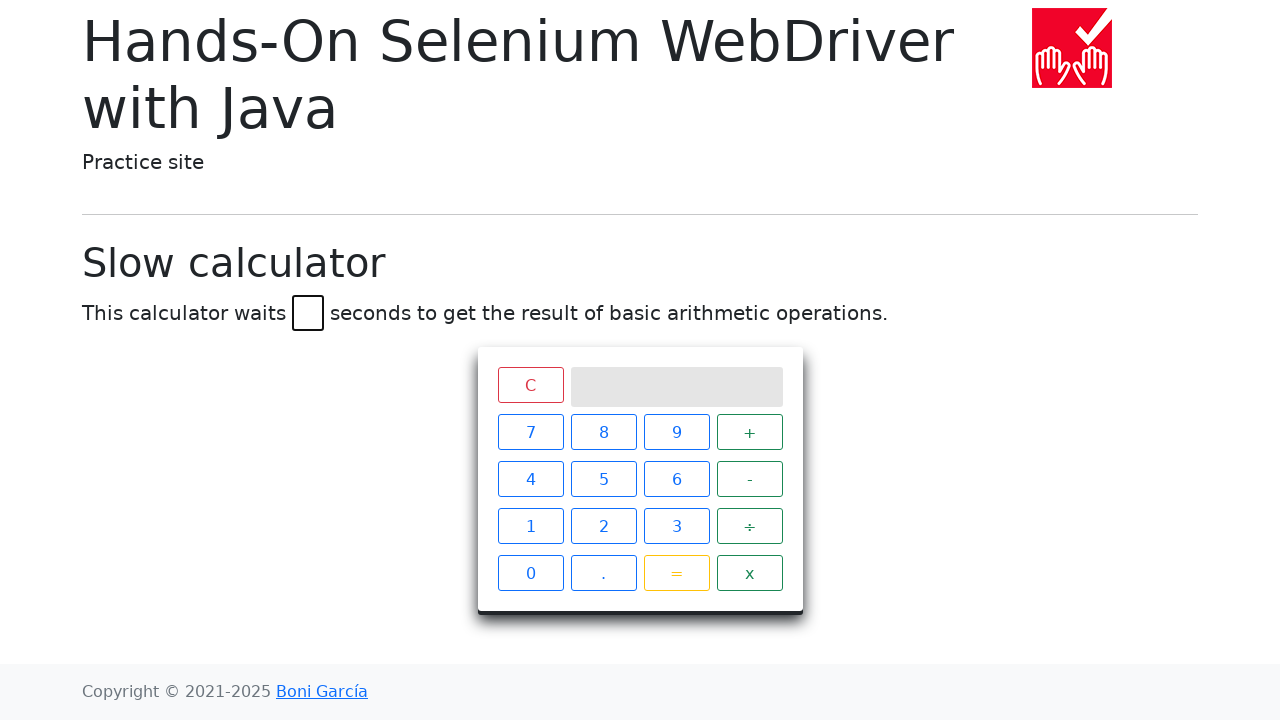

Filled delay input with 45 seconds on #delay
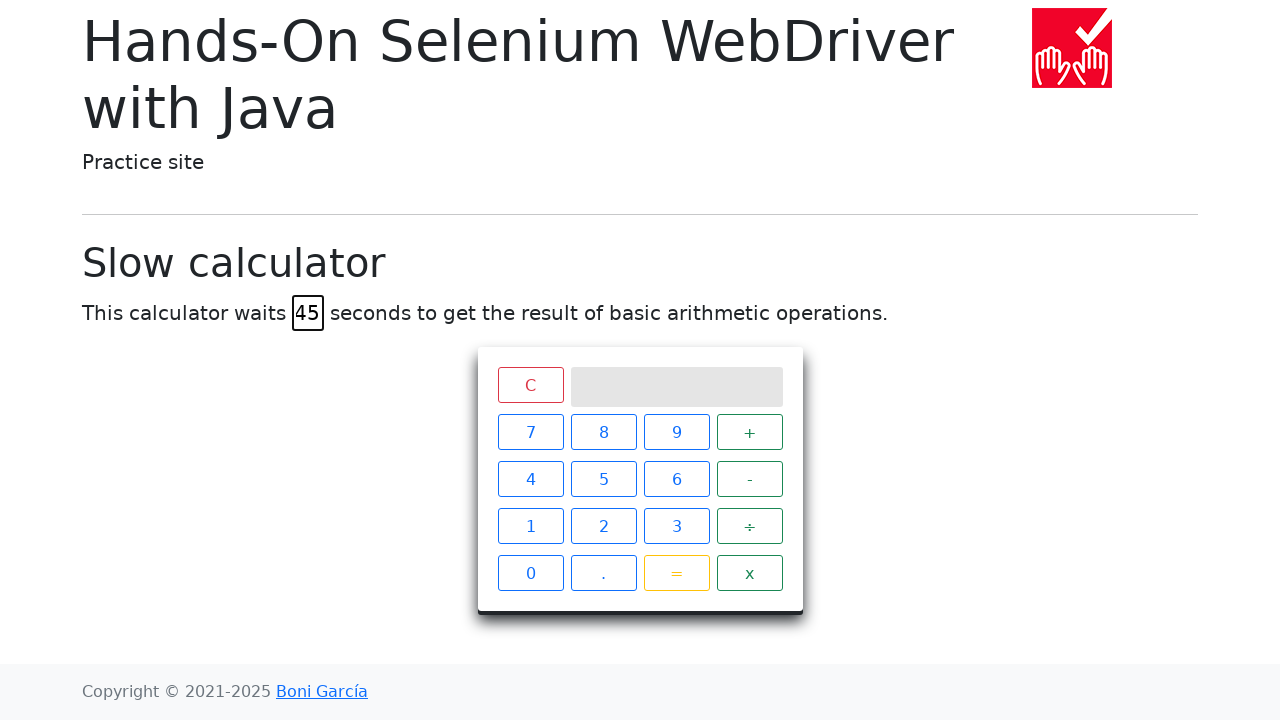

Clicked number 7 at (530, 432) on span:has-text("7")
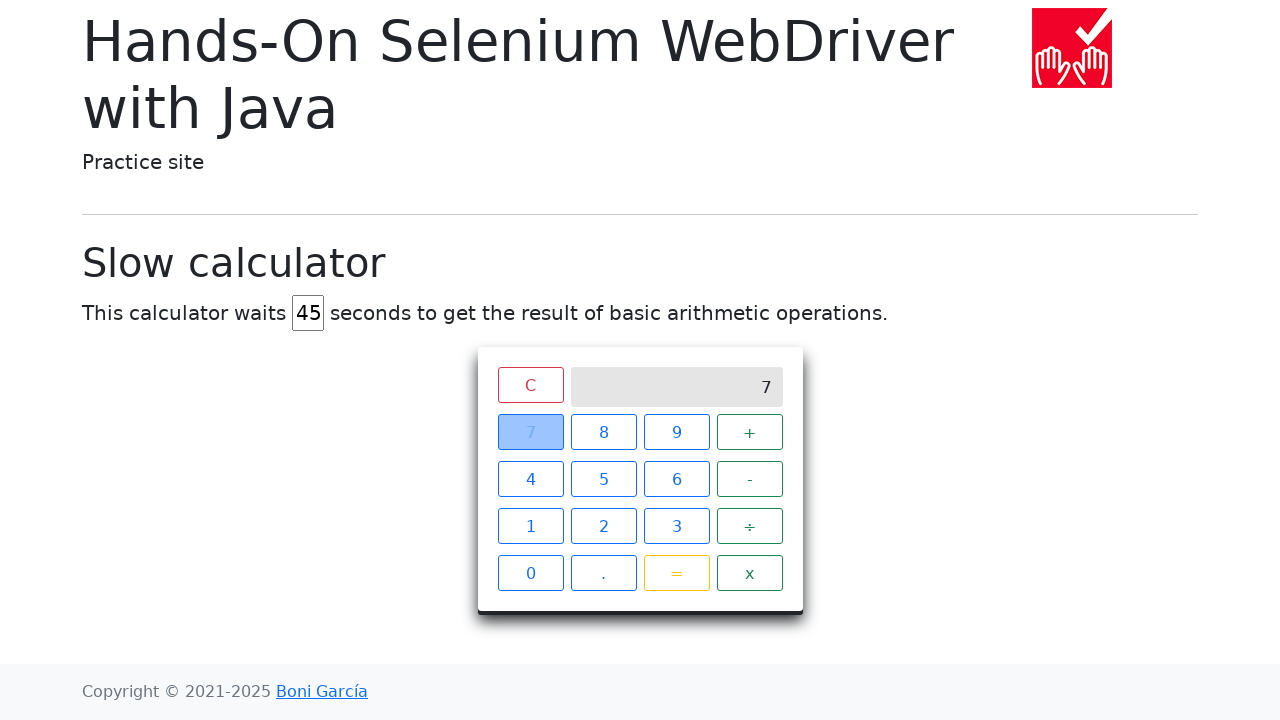

Clicked plus operator at (750, 432) on span:has-text("+")
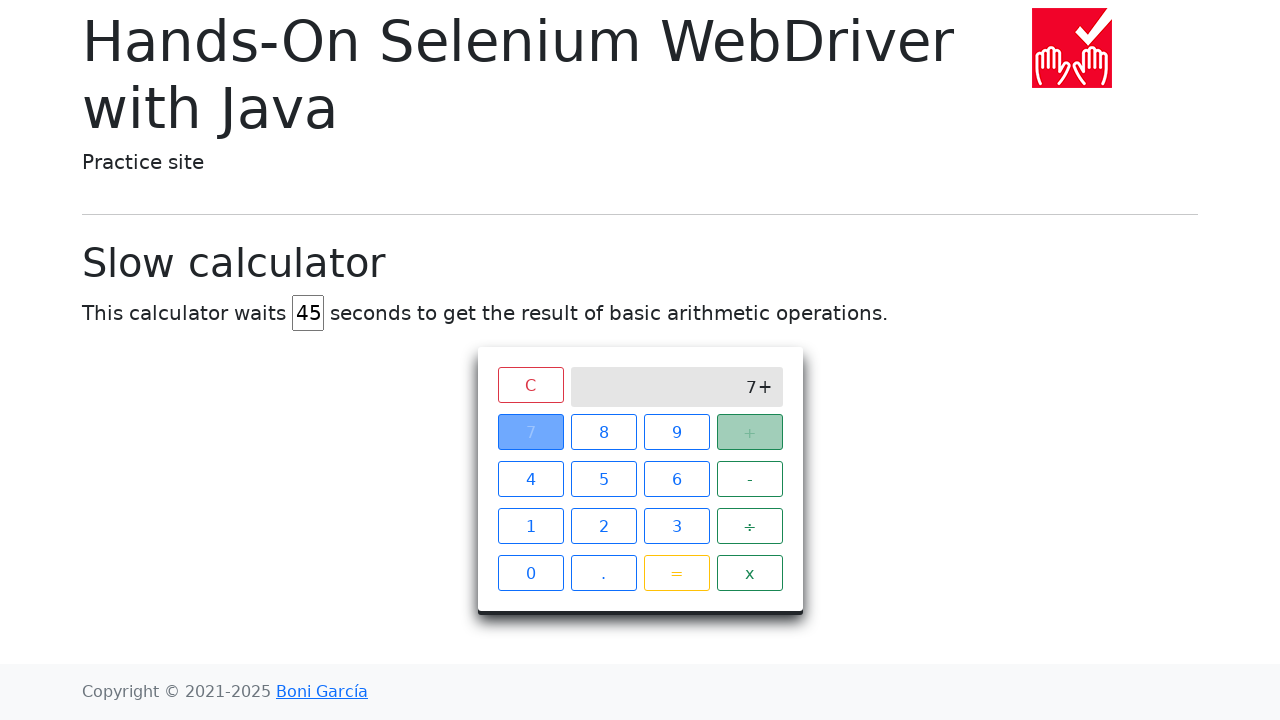

Clicked number 8 at (604, 432) on span:has-text("8")
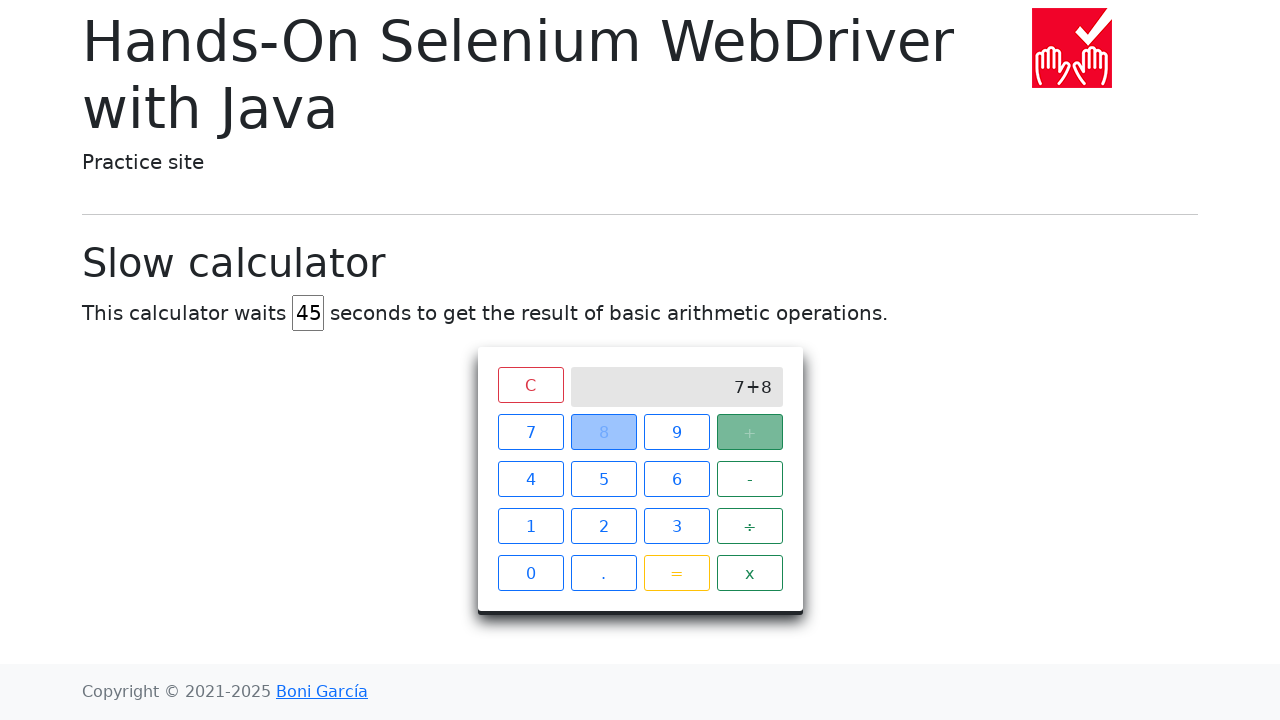

Clicked equals button to calculate 7+8 at (676, 573) on span:has-text("=")
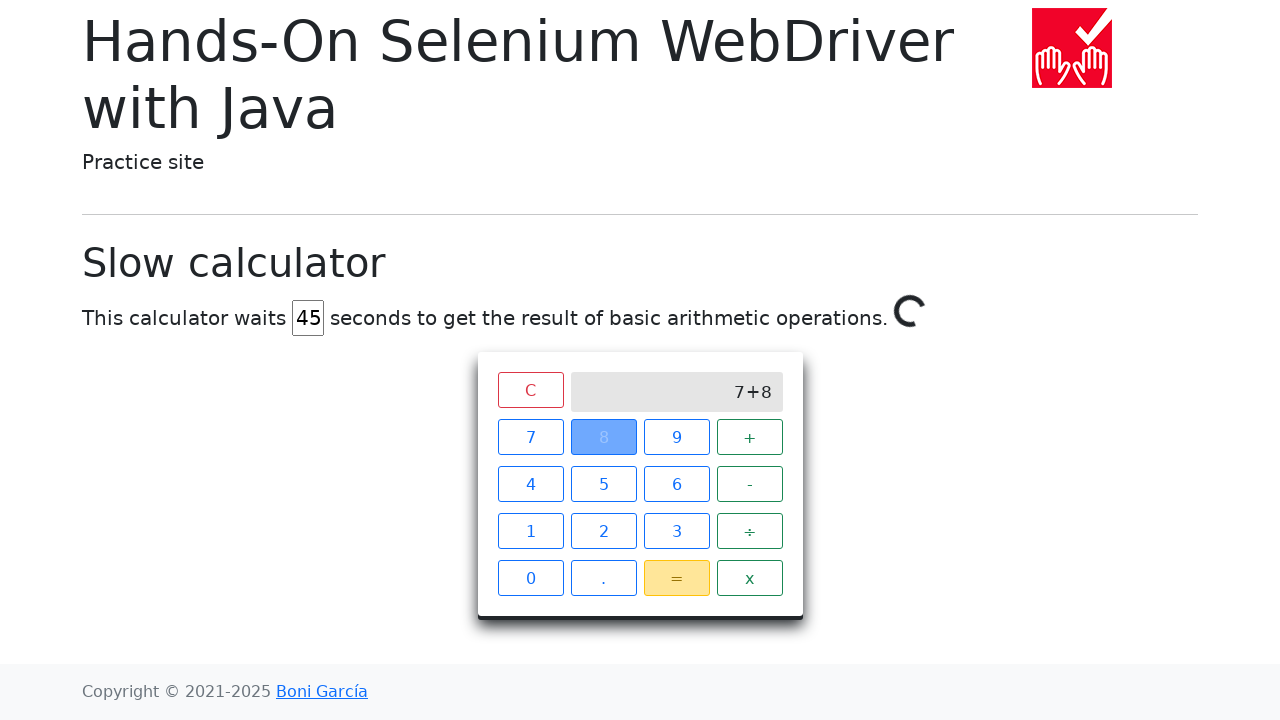

Waited for calculation result to equal 15
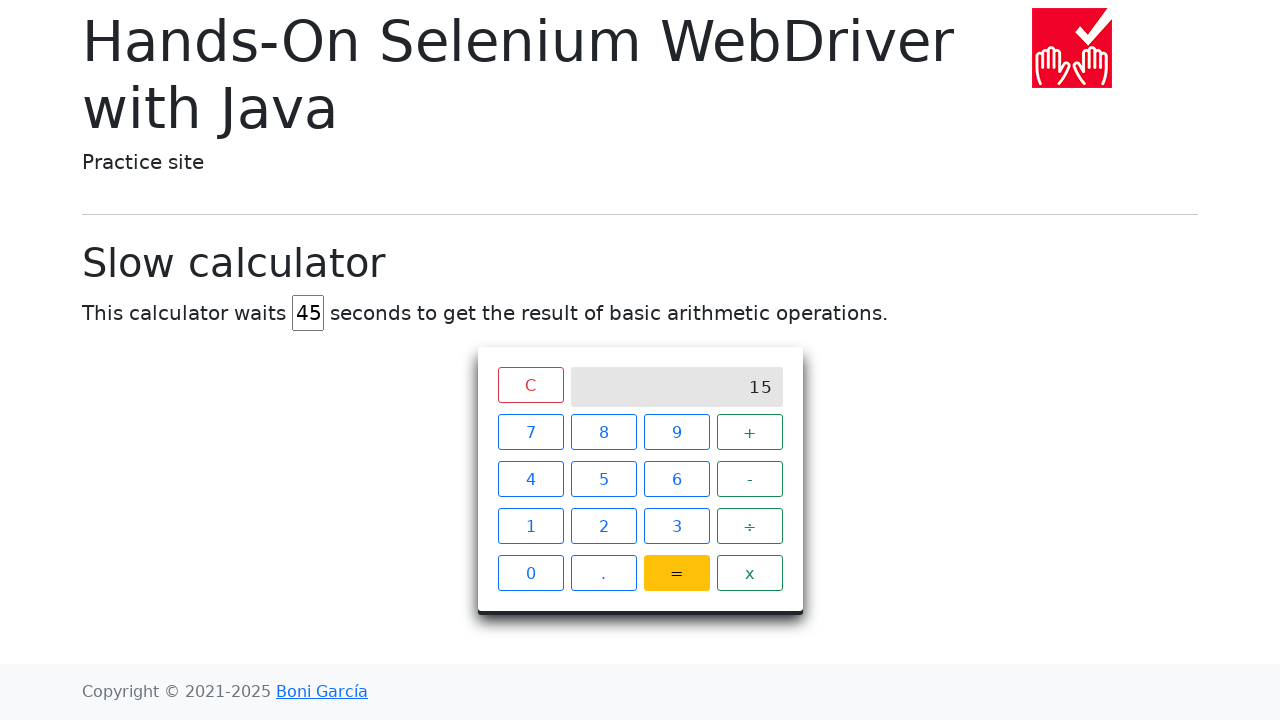

Retrieved result text from calculator screen
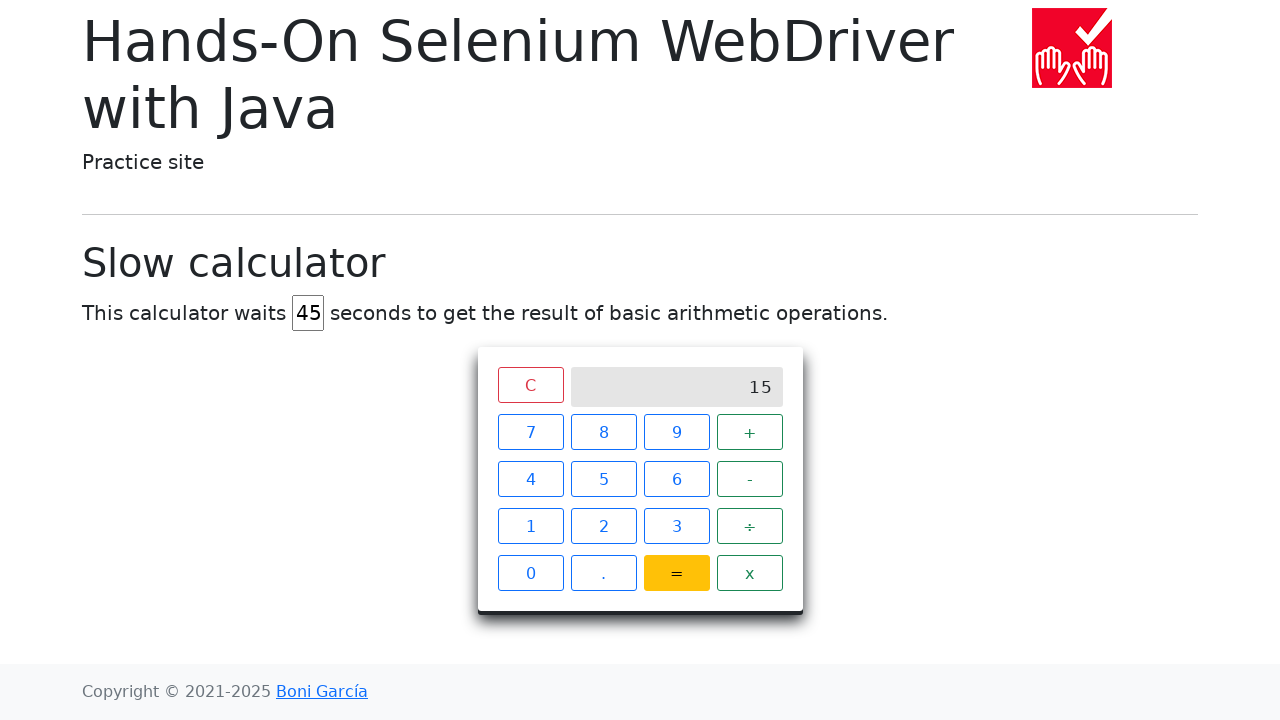

Verified calculation result equals 15
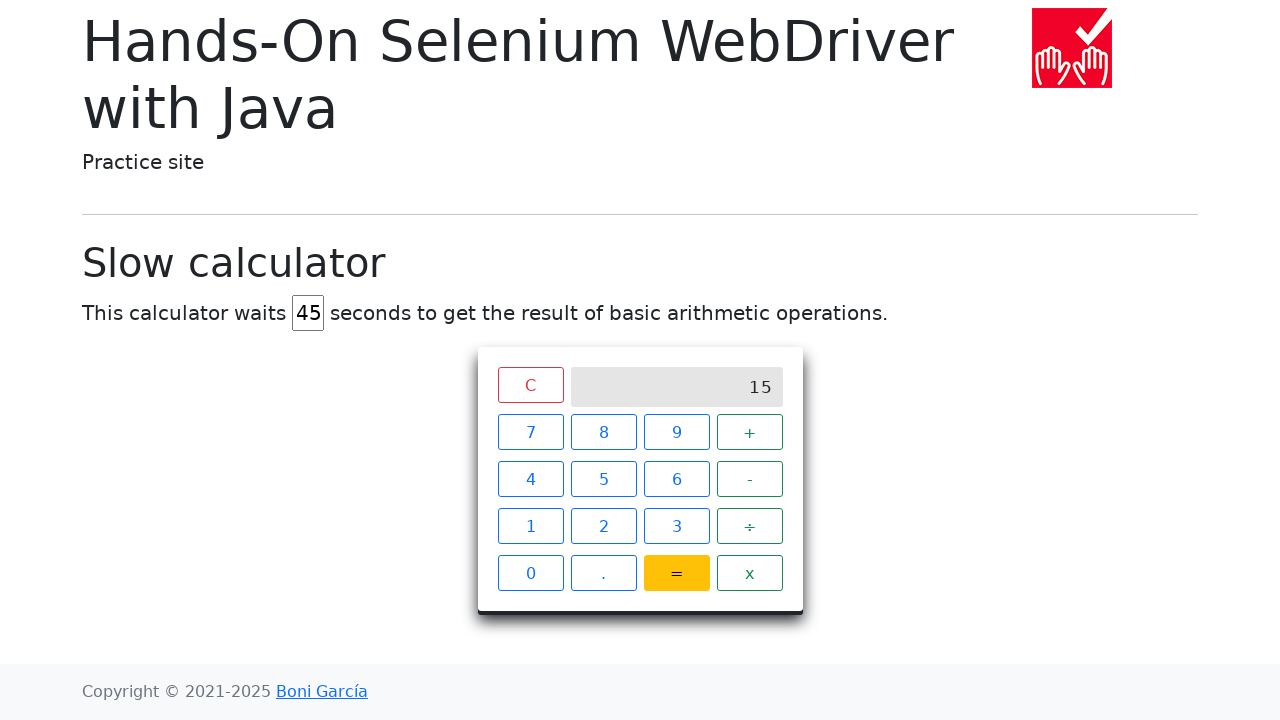

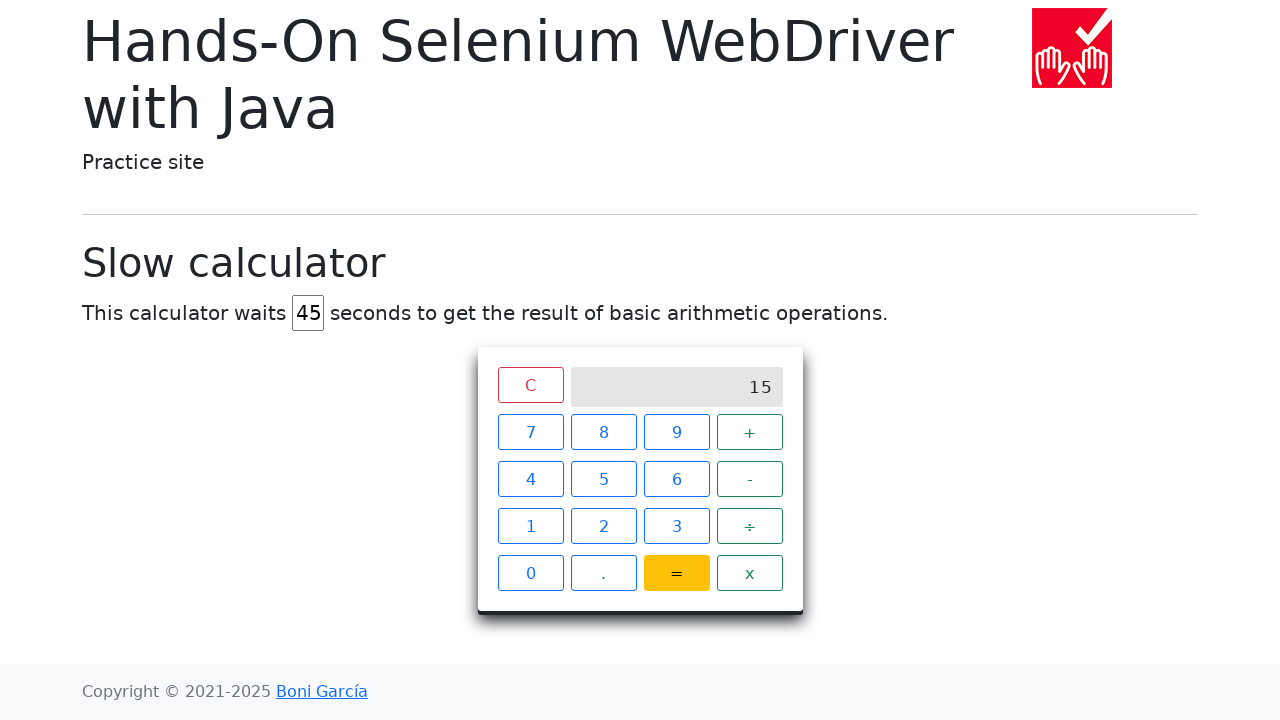